Tests iframe interaction and alert handling on W3Schools Try It editor by switching to an iframe, clicking a button that triggers an alert, accepting the alert, and then switching back to the main content

Starting URL: https://www.w3schools.com/js/tryit.asp?filename=tryjs_alert

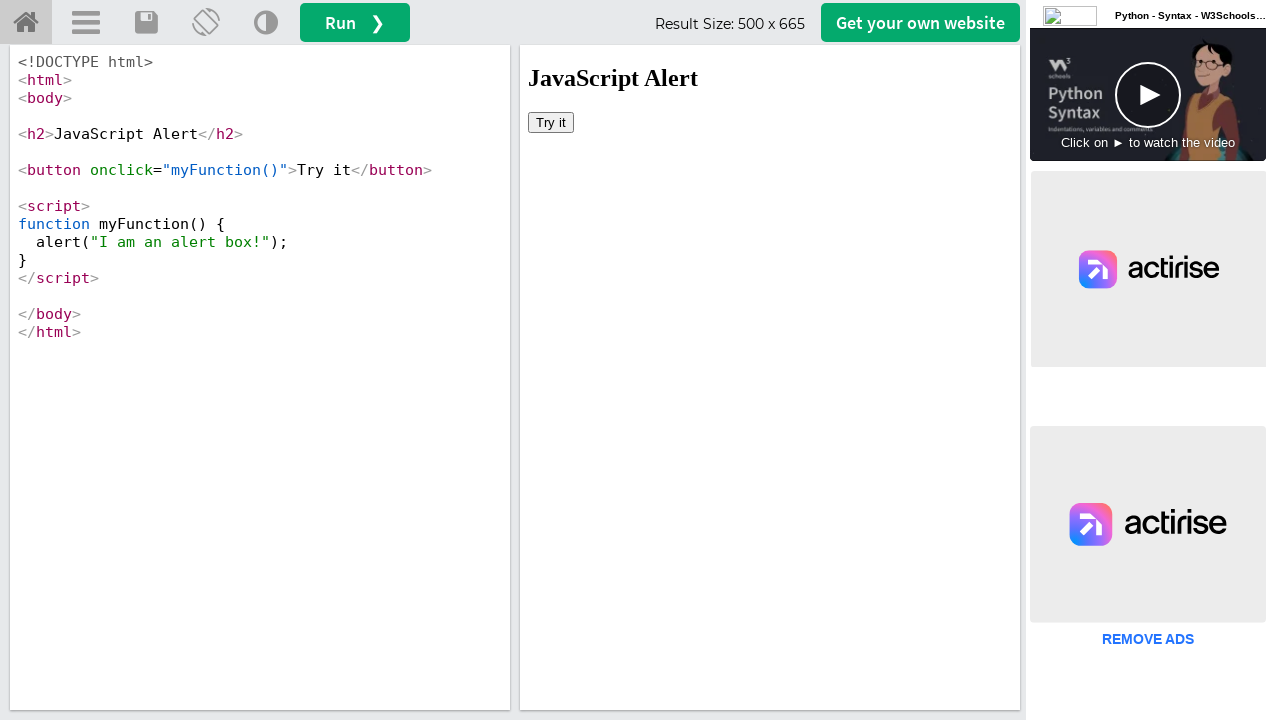

Located iframe with ID 'iframeResult' containing the demo
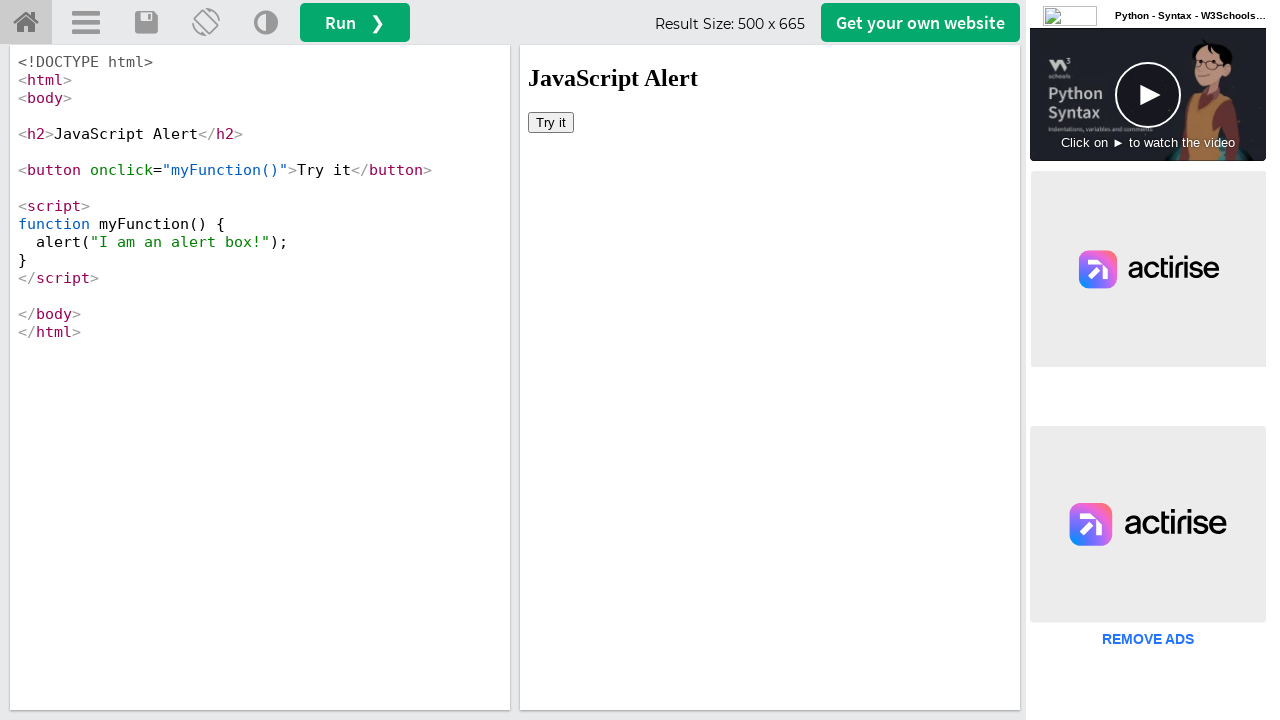

Clicked 'Try it' button inside the iframe at (551, 122) on #iframeResult >> internal:control=enter-frame >> button:has-text('Try it')
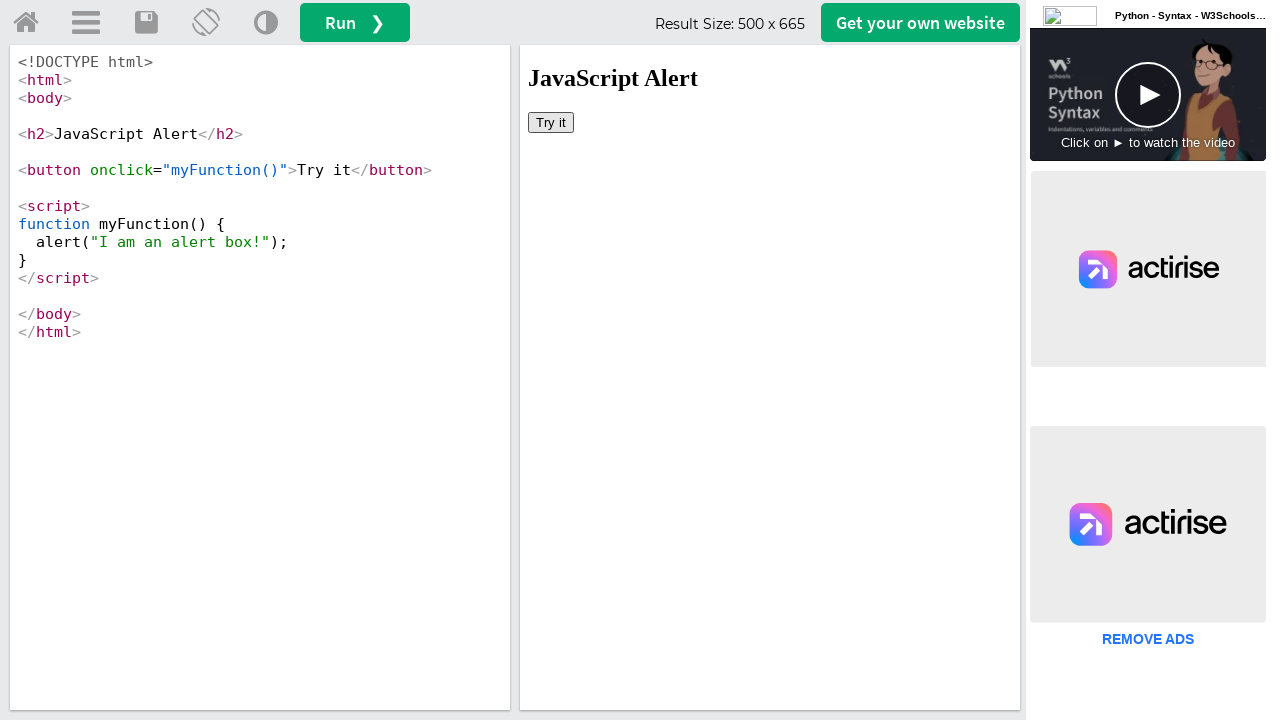

Set up alert handler to automatically accept dialogs
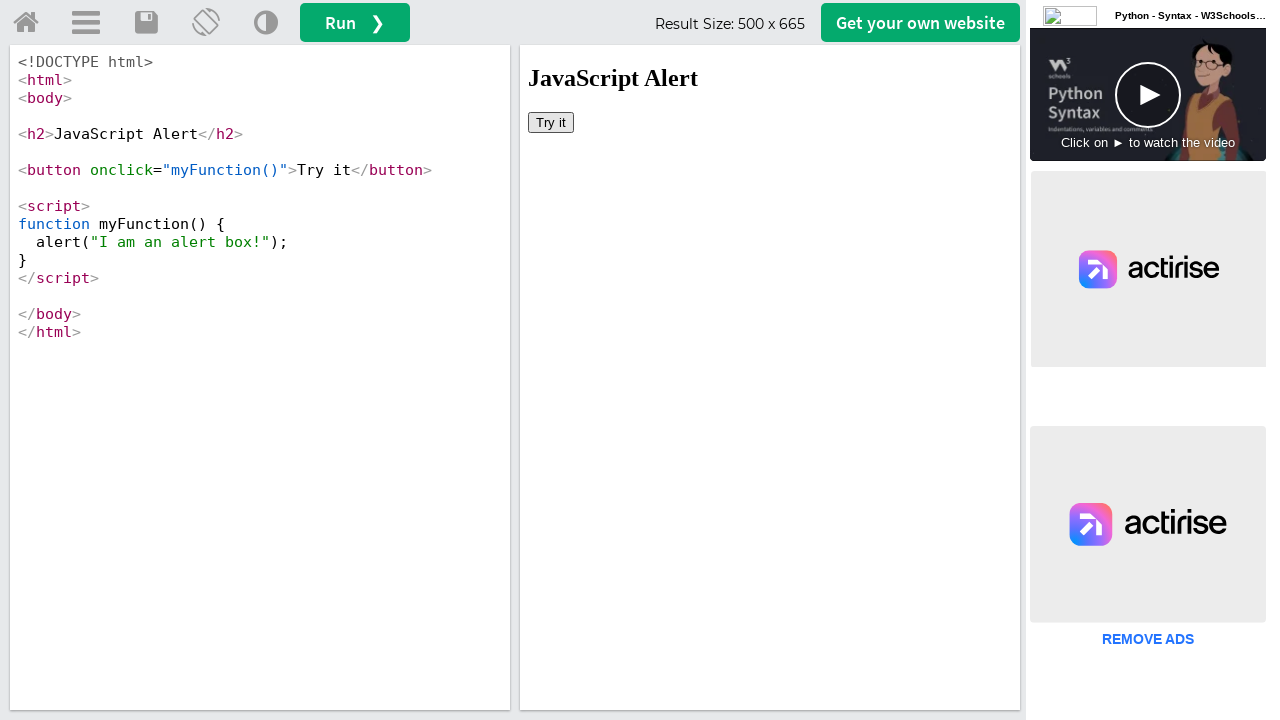

Clicked 'Get Your Own Website' button in the main frame at (920, 22) on #getwebsitebtn
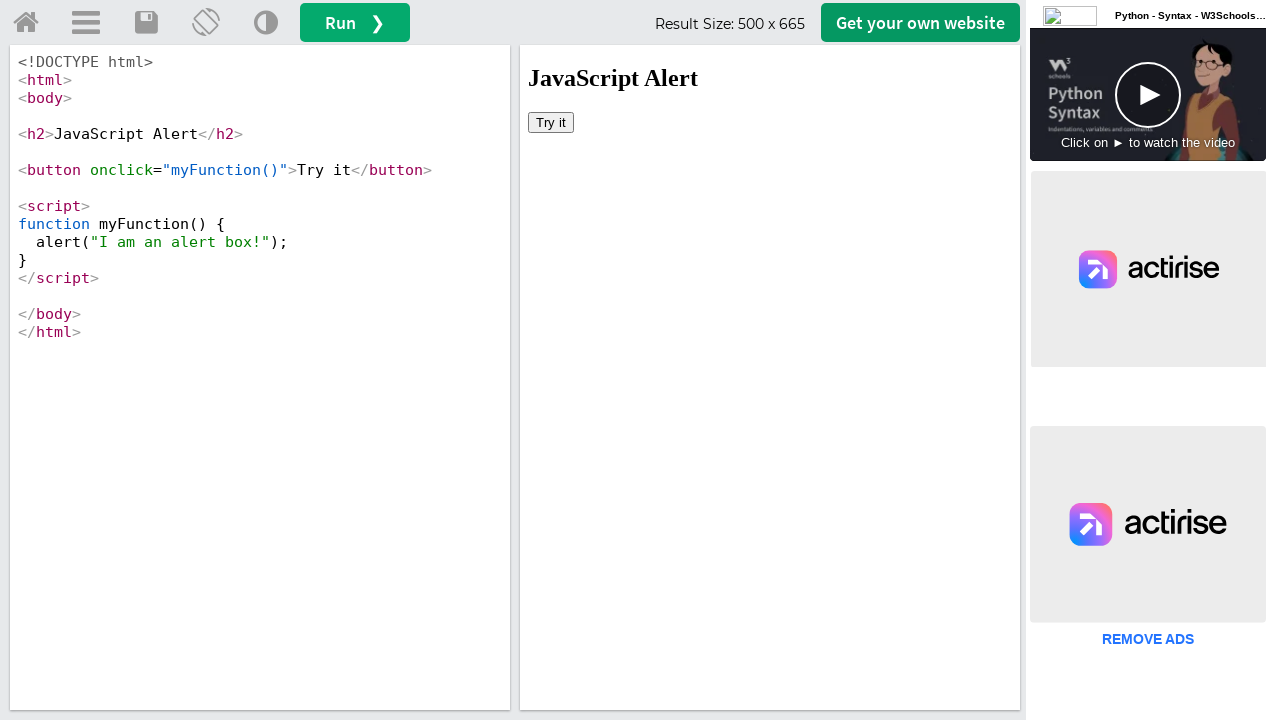

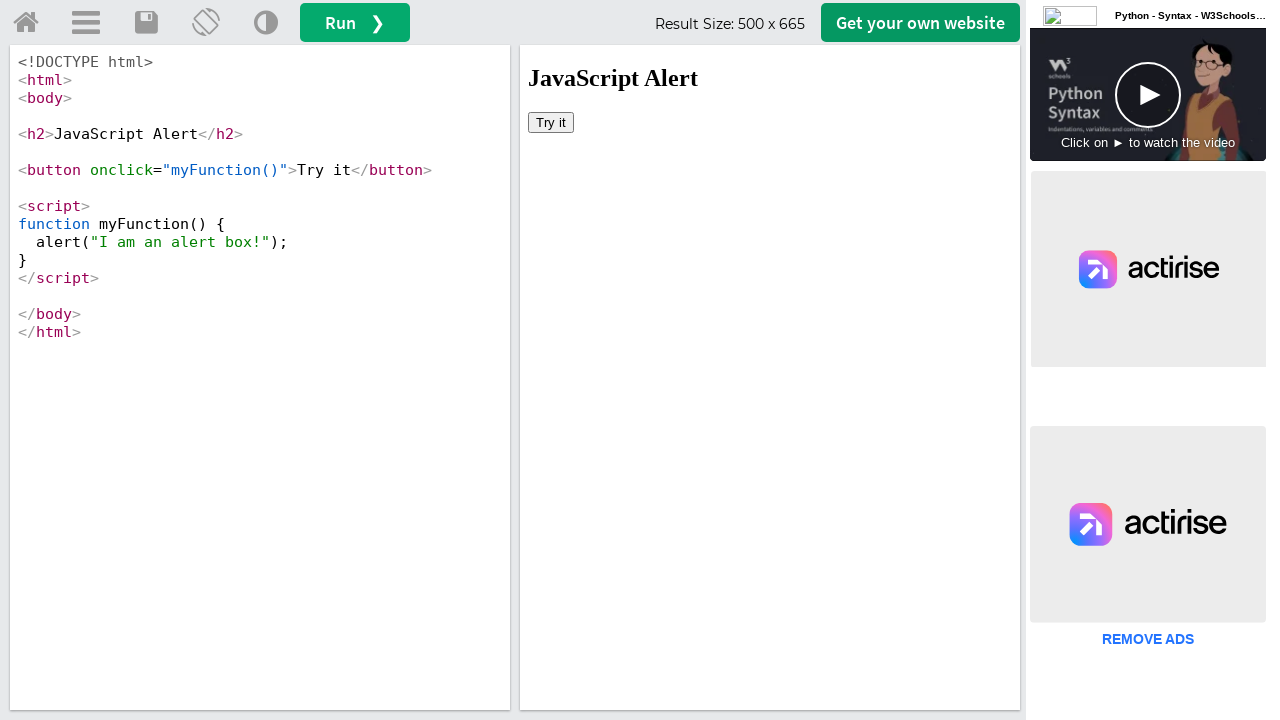